Tests an AngularJS calculator application by performing addition and division operations - enters two numbers, selects an operator, clicks Go, and verifies the result appears in the history.

Starting URL: http://juliemr.github.io/protractor-demo/

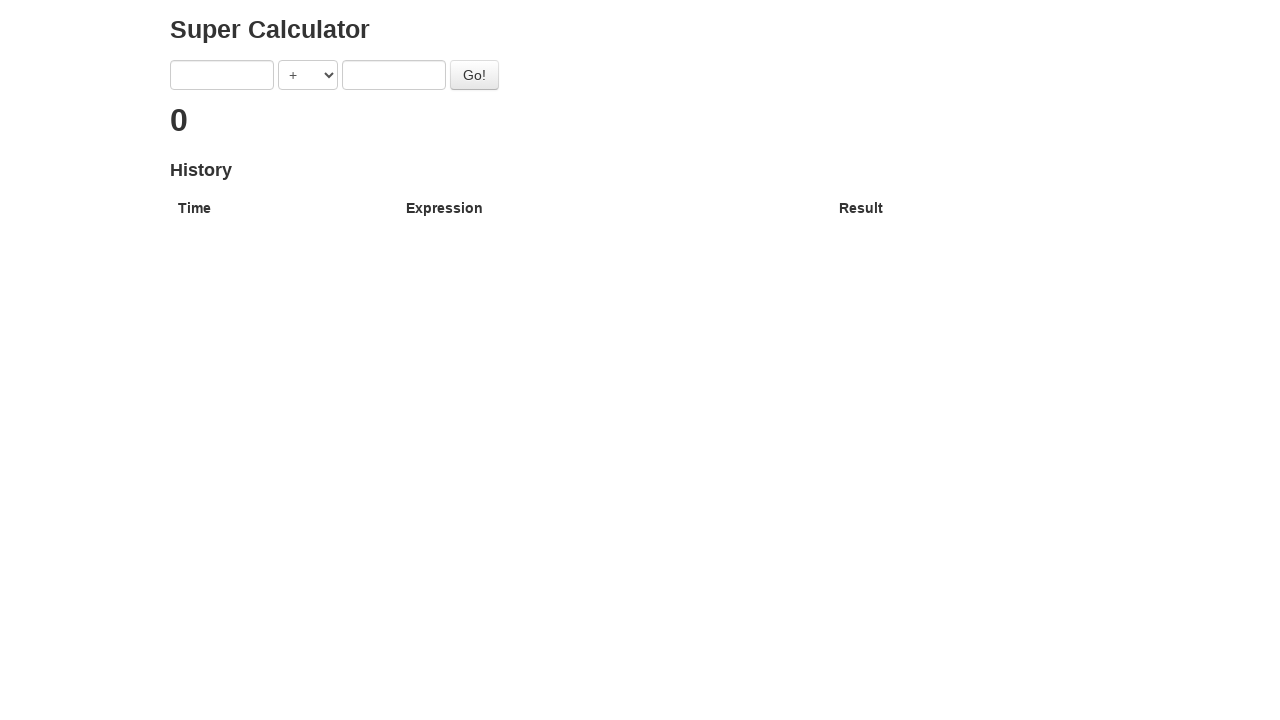

Filled first input field with '1' on input[ng-model='first']
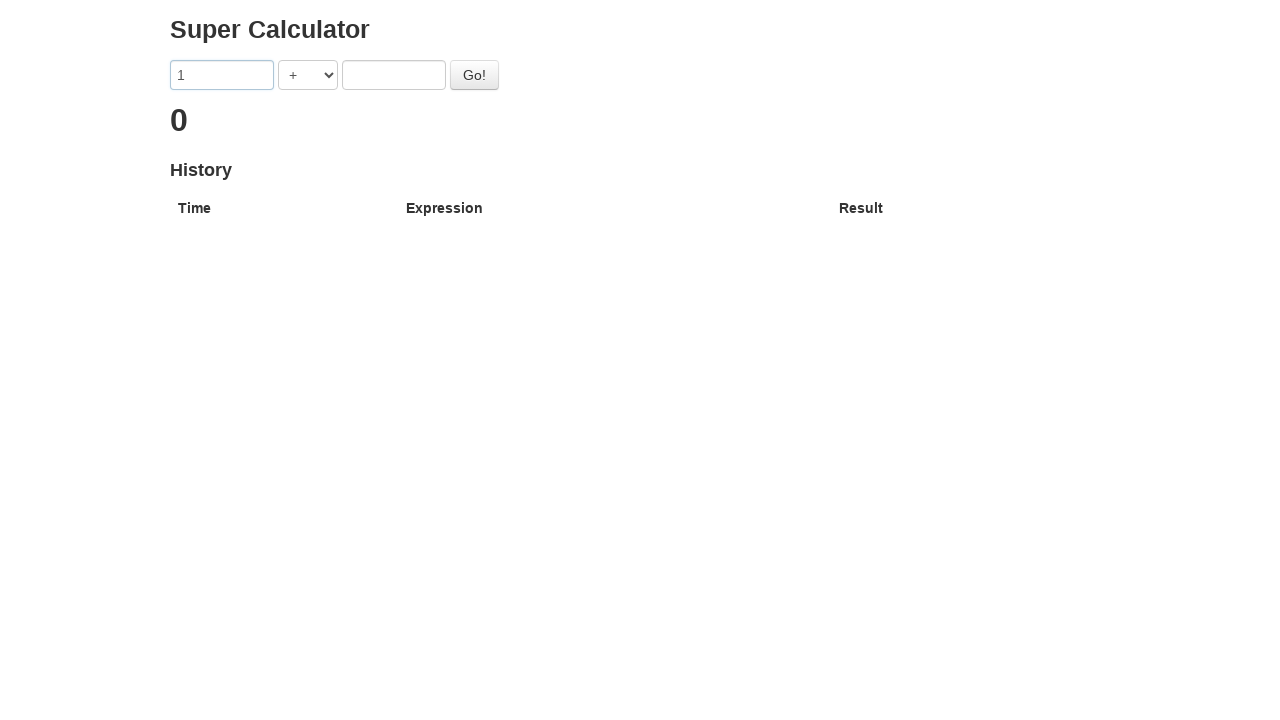

Filled second input field with '2' on input[ng-model='second']
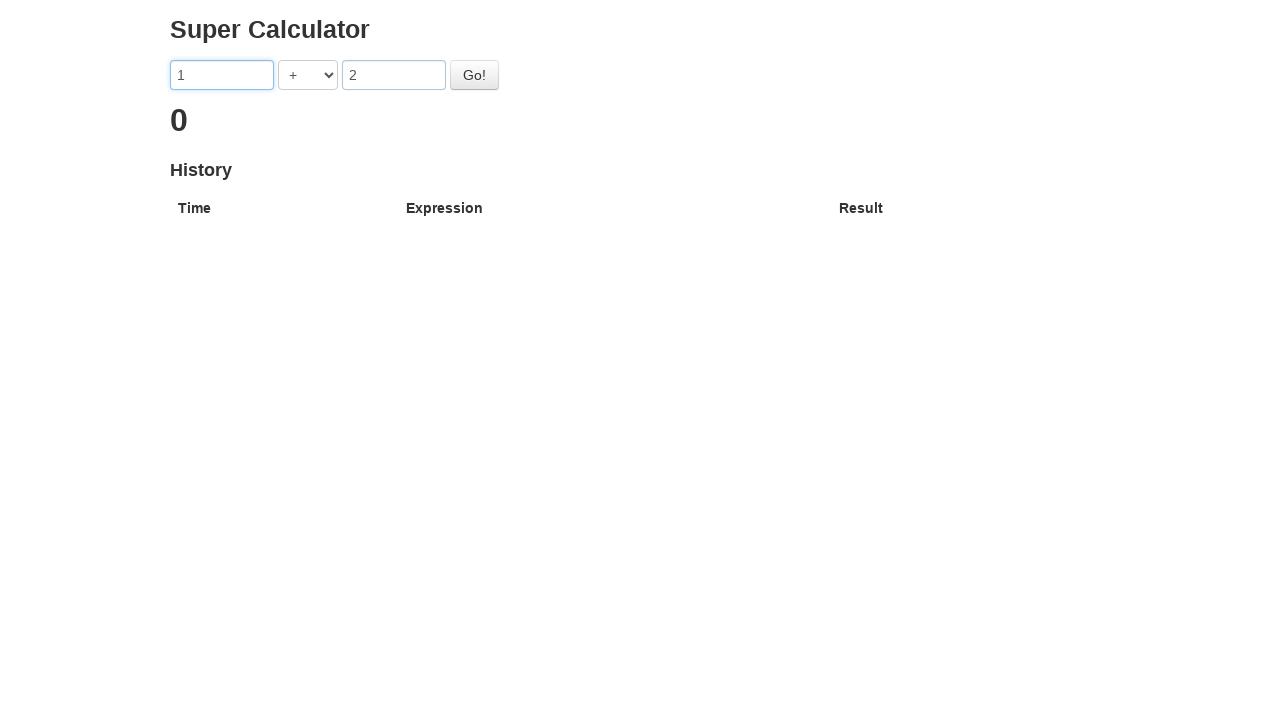

Selected '+' operator from dropdown on select[ng-model='operator']
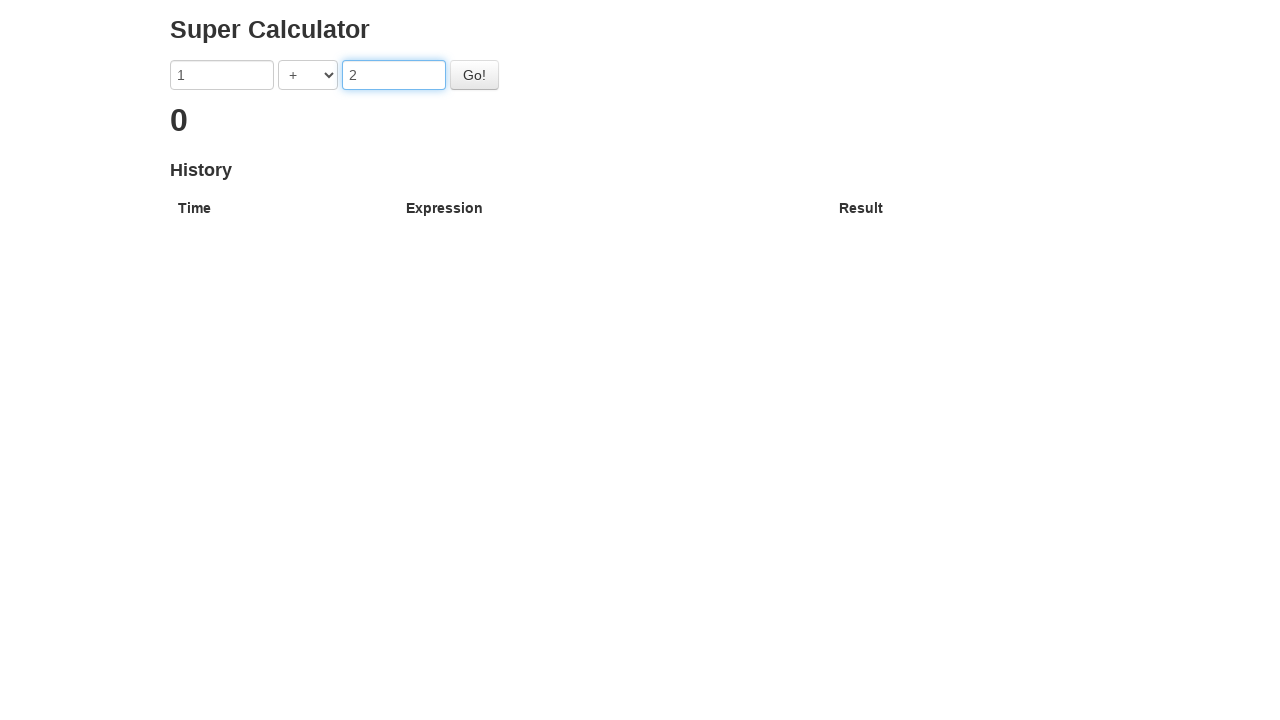

Clicked Go button to execute 1 + 2 operation at (474, 75) on button#gobutton
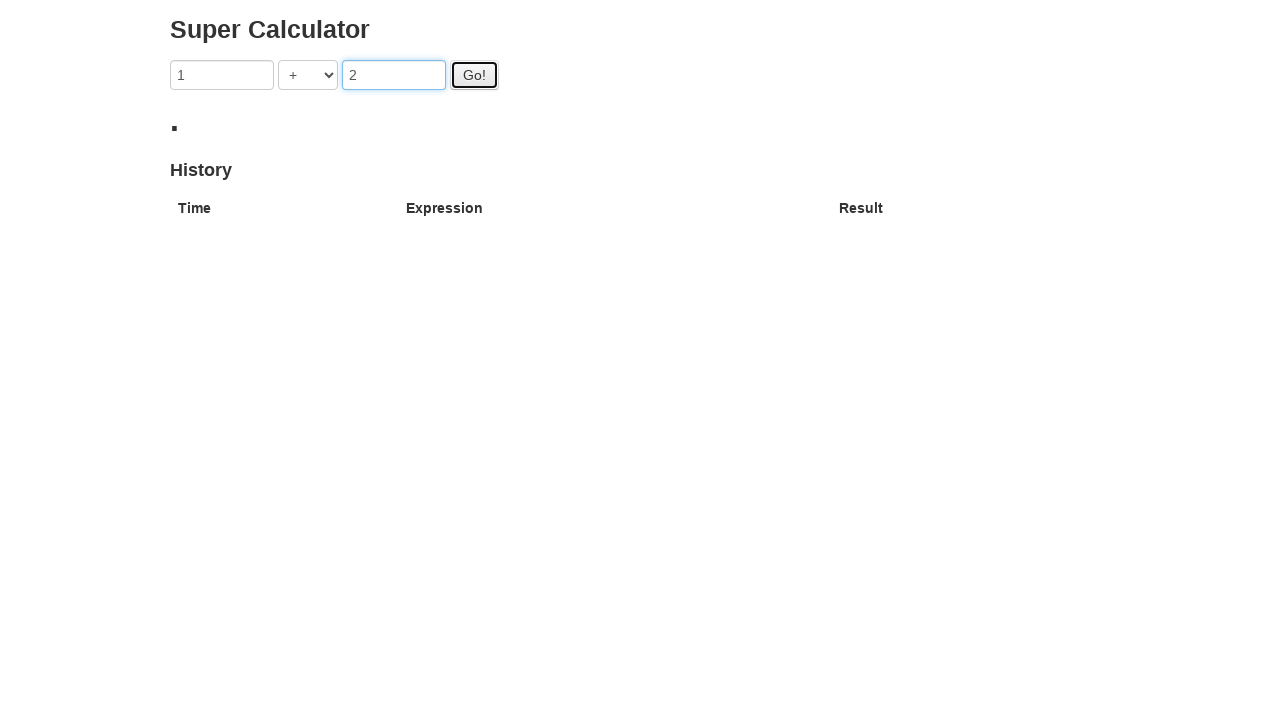

Result appeared in history table after first addition
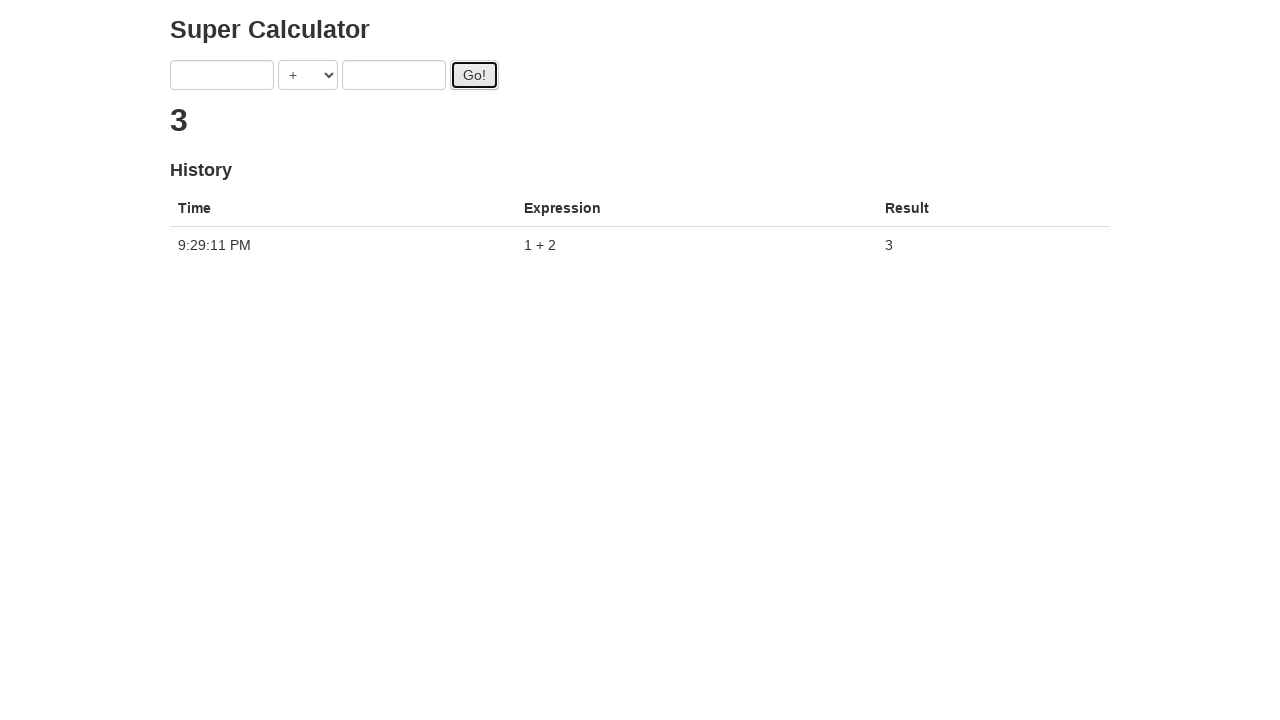

Filled first input field with '3' on input[ng-model='first']
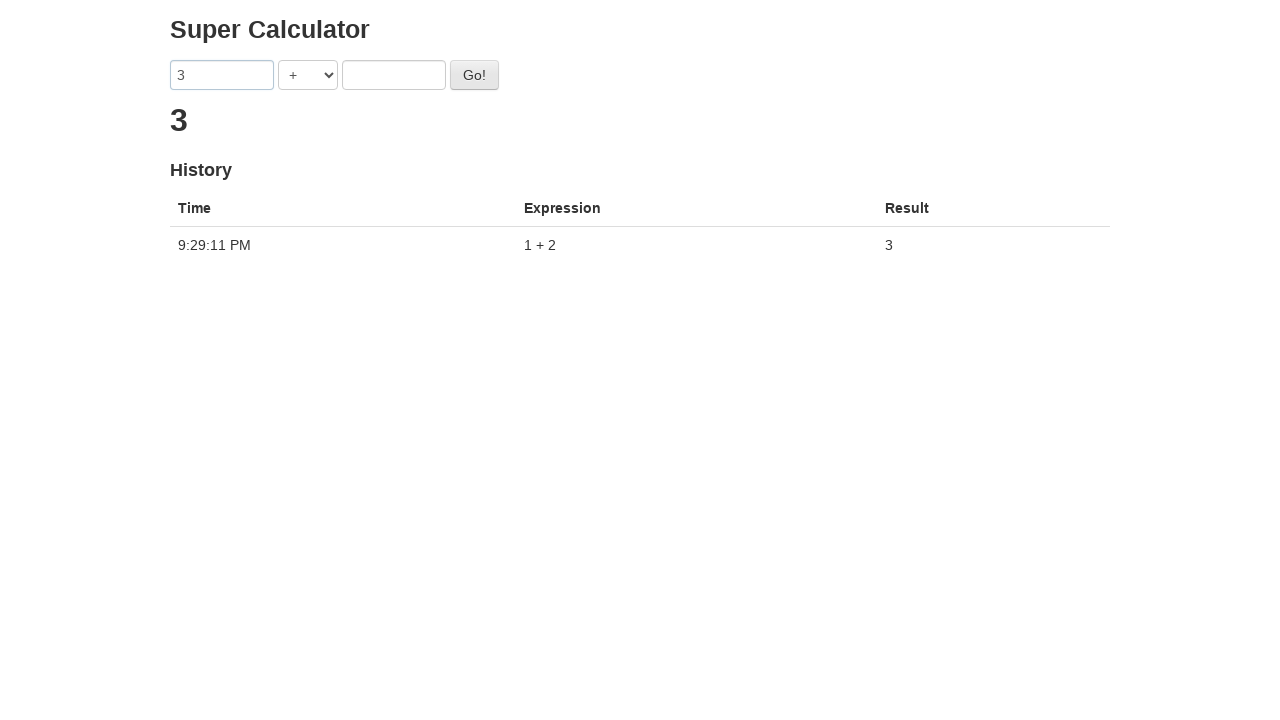

Filled second input field with '4' on input[ng-model='second']
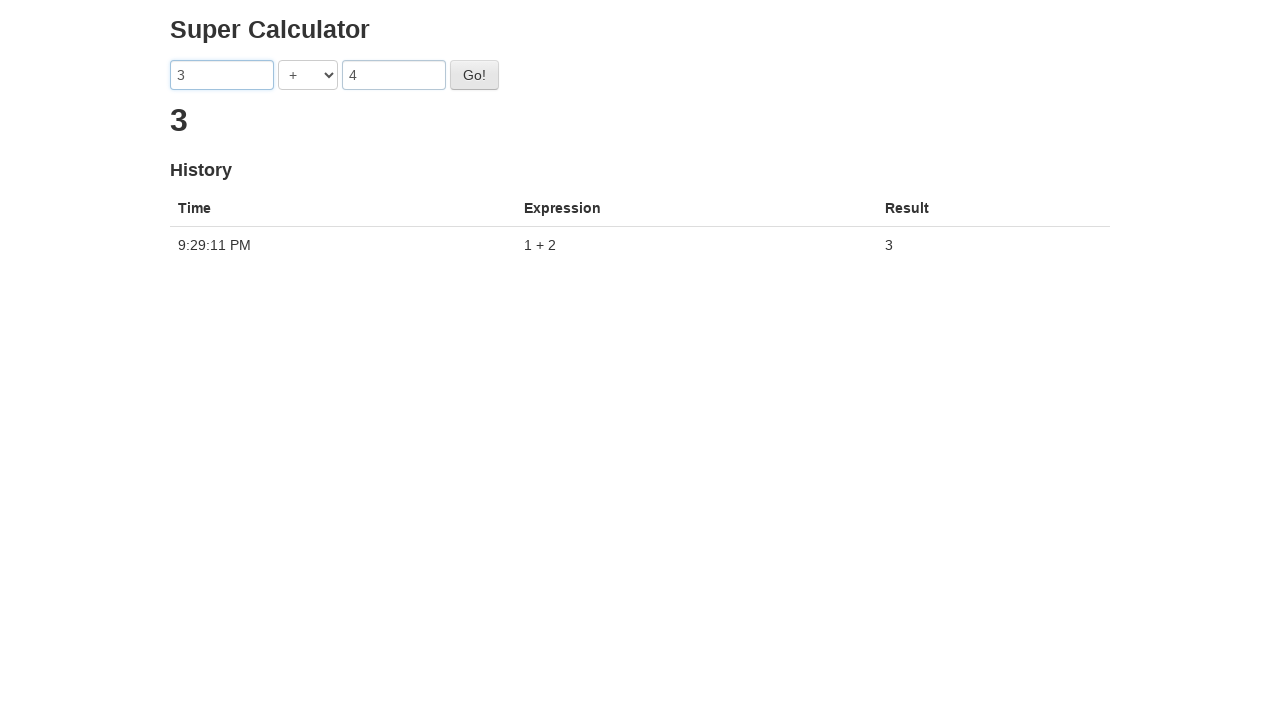

Selected '+' operator from dropdown on select[ng-model='operator']
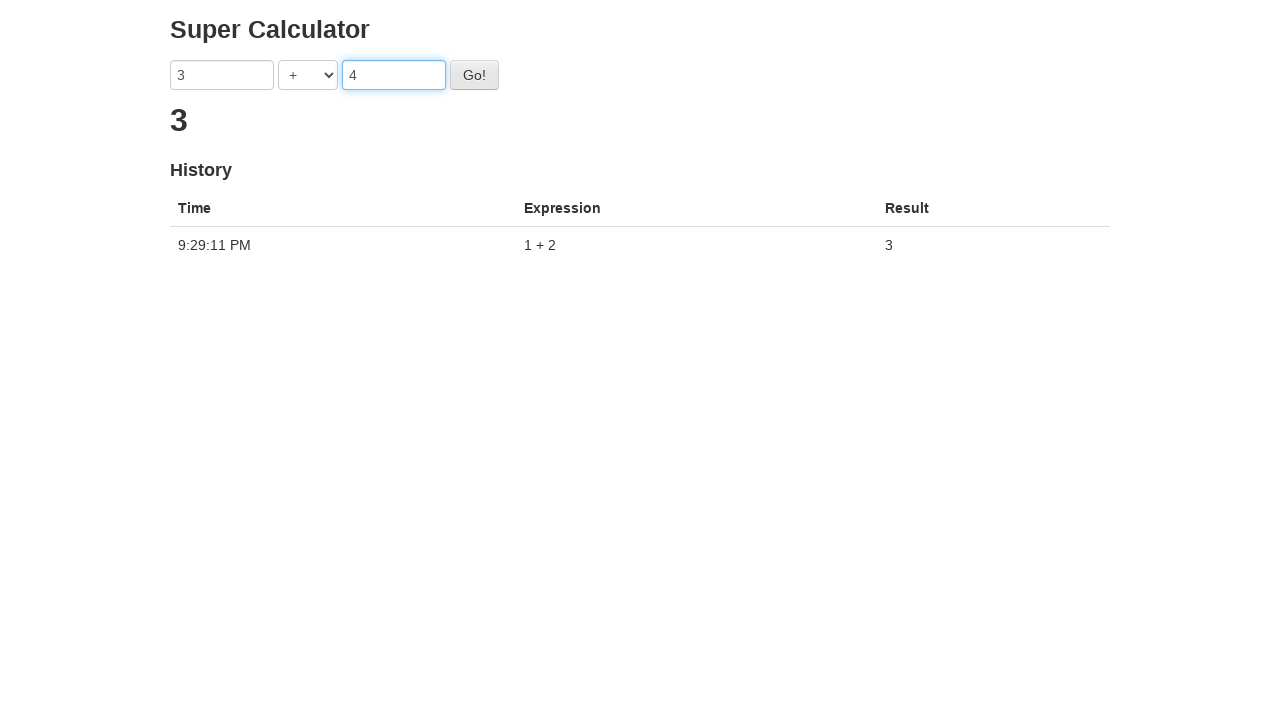

Clicked Go button to execute 3 + 4 operation at (474, 75) on button#gobutton
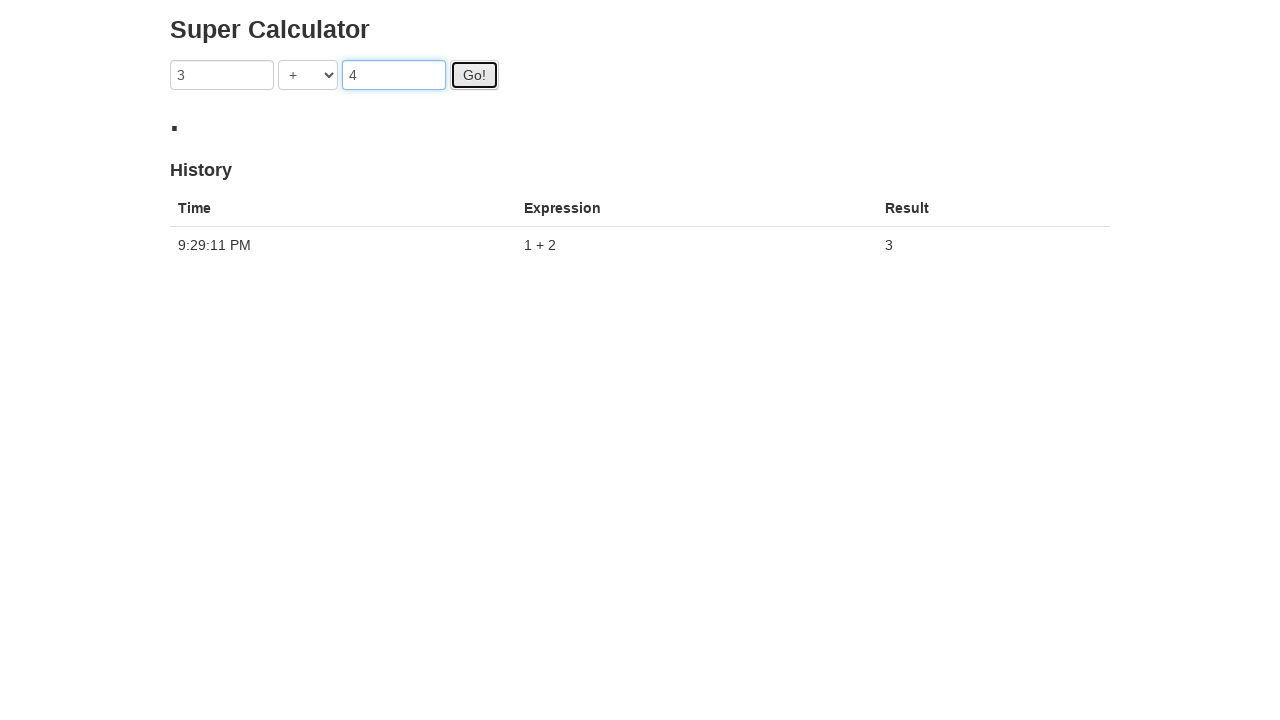

Waited for results table to update after second addition
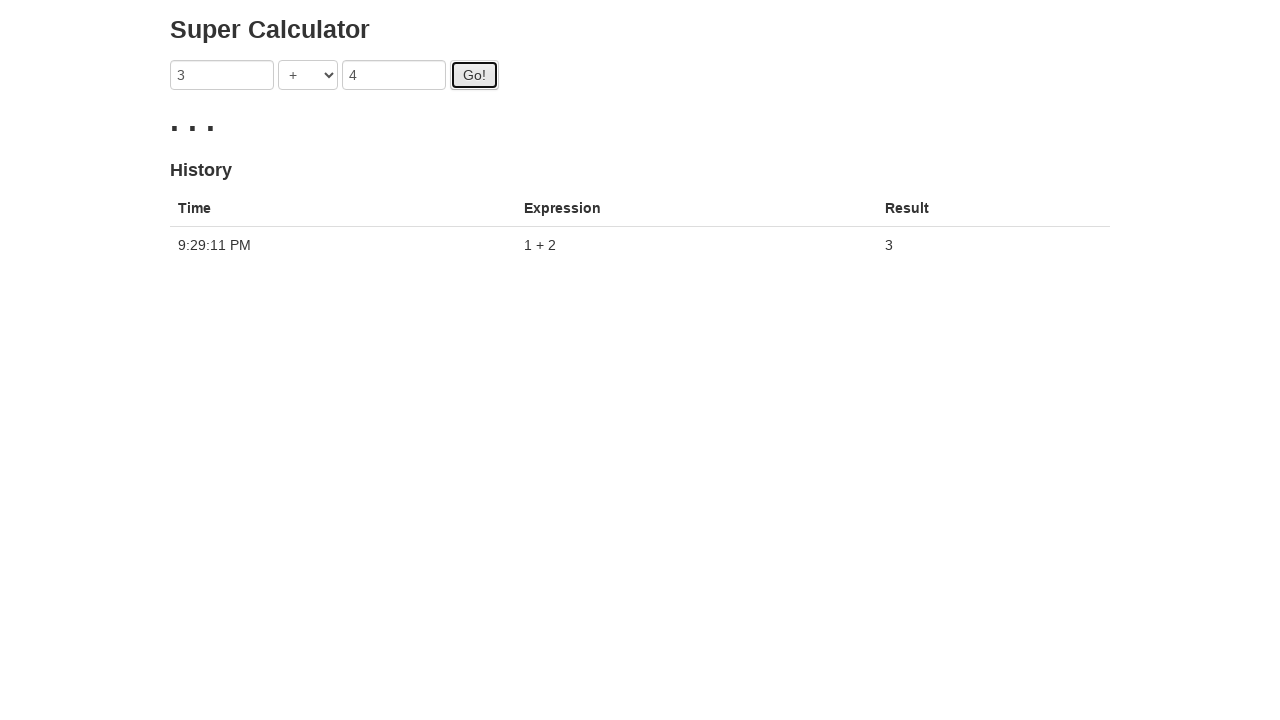

Filled first input field with '10' on input[ng-model='first']
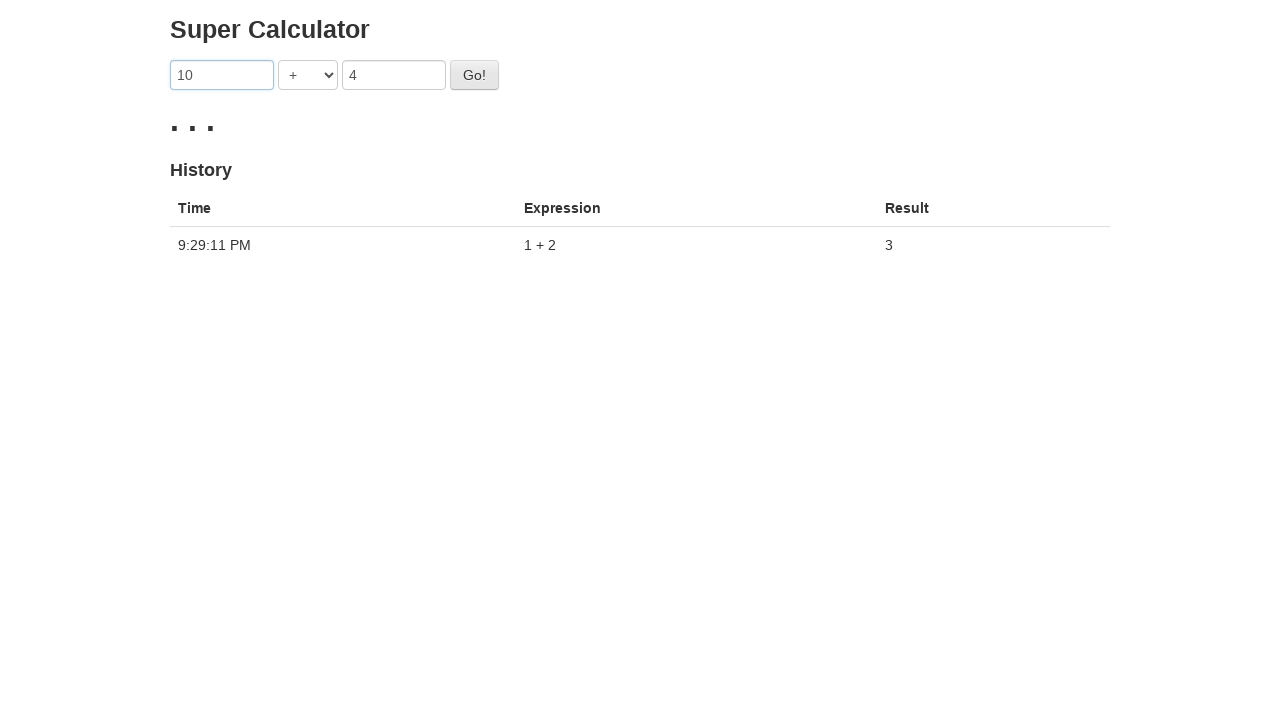

Filled second input field with '2' on input[ng-model='second']
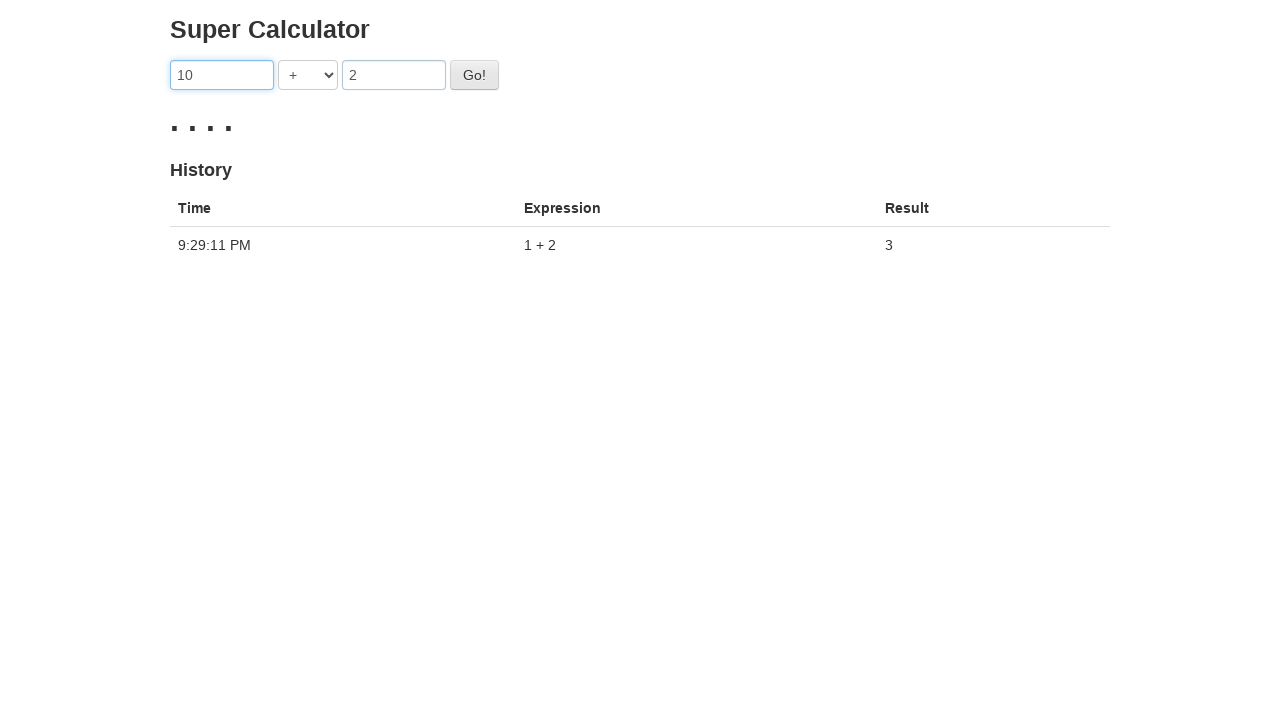

Selected '/' operator from dropdown on select[ng-model='operator']
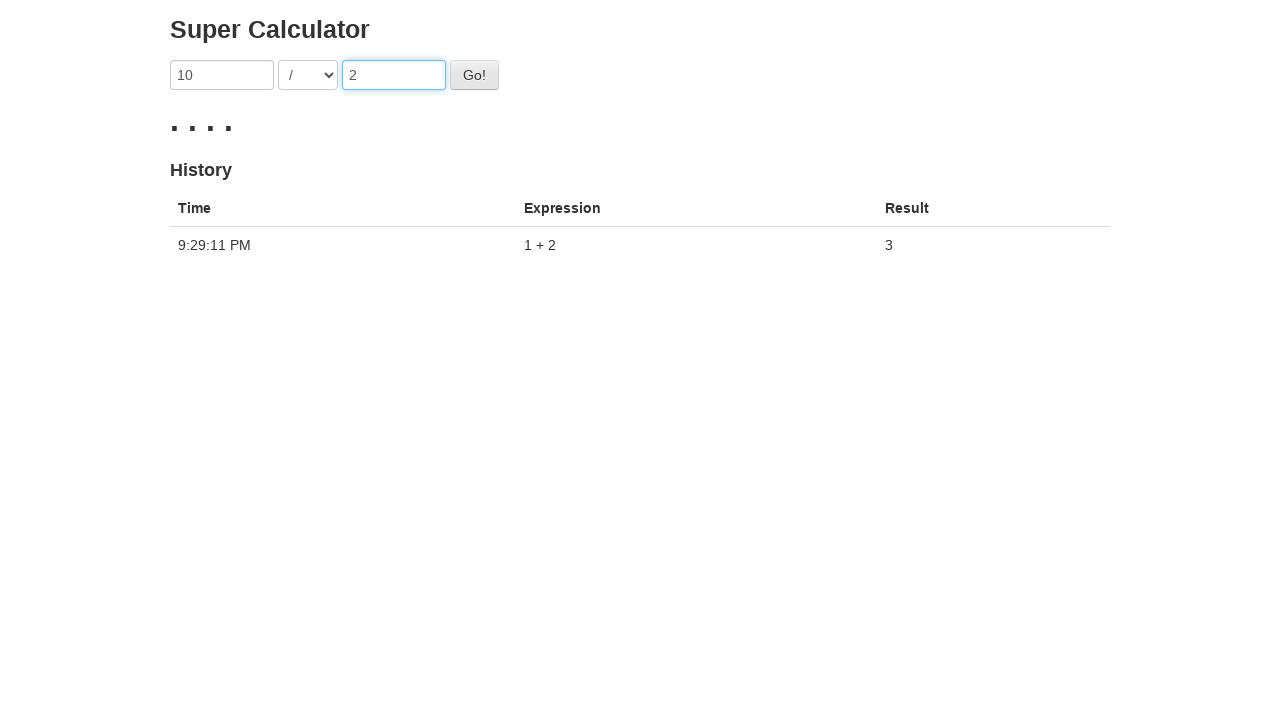

Clicked Go button to execute 10 / 2 operation at (474, 75) on button#gobutton
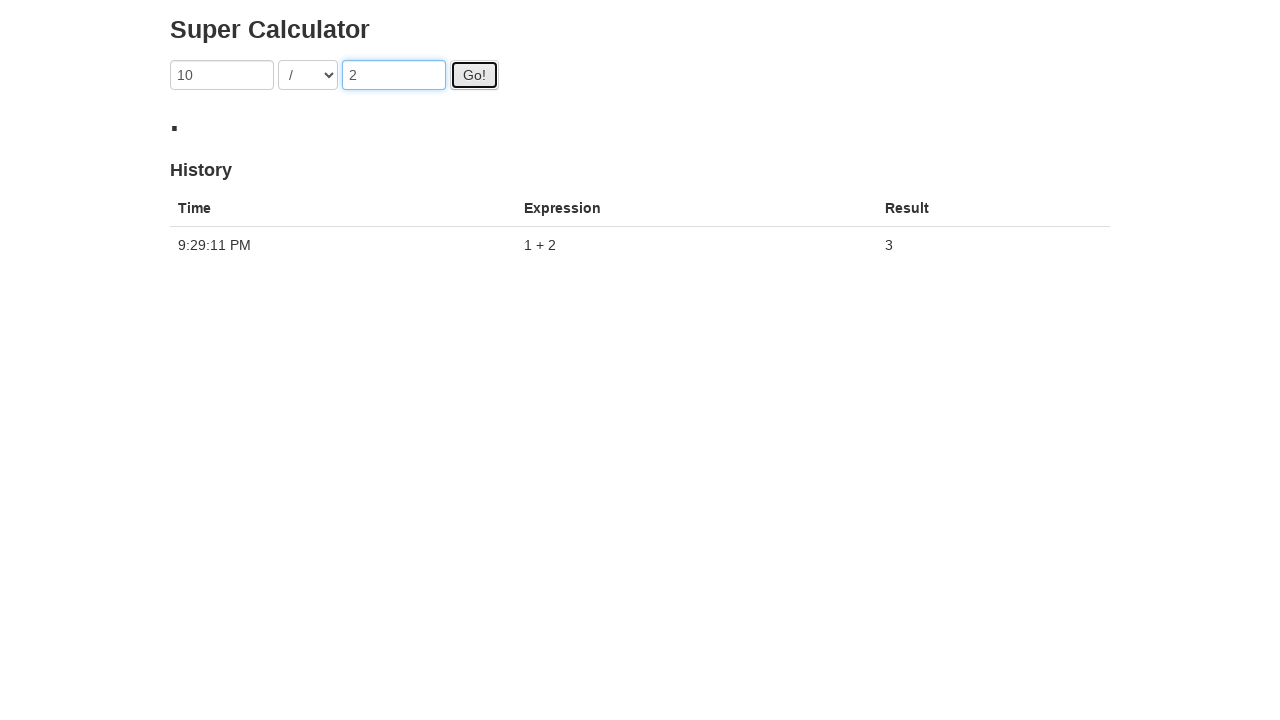

Waited for results table to update after first division
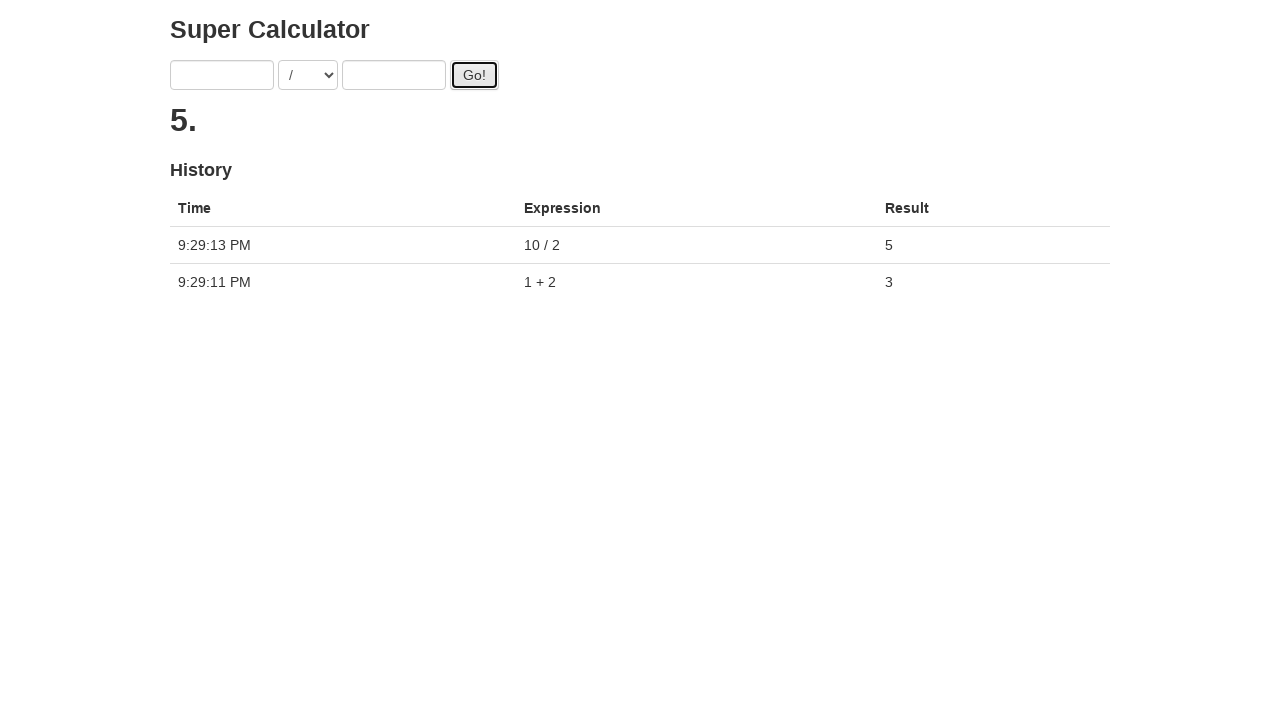

Filled first input field with '9' on input[ng-model='first']
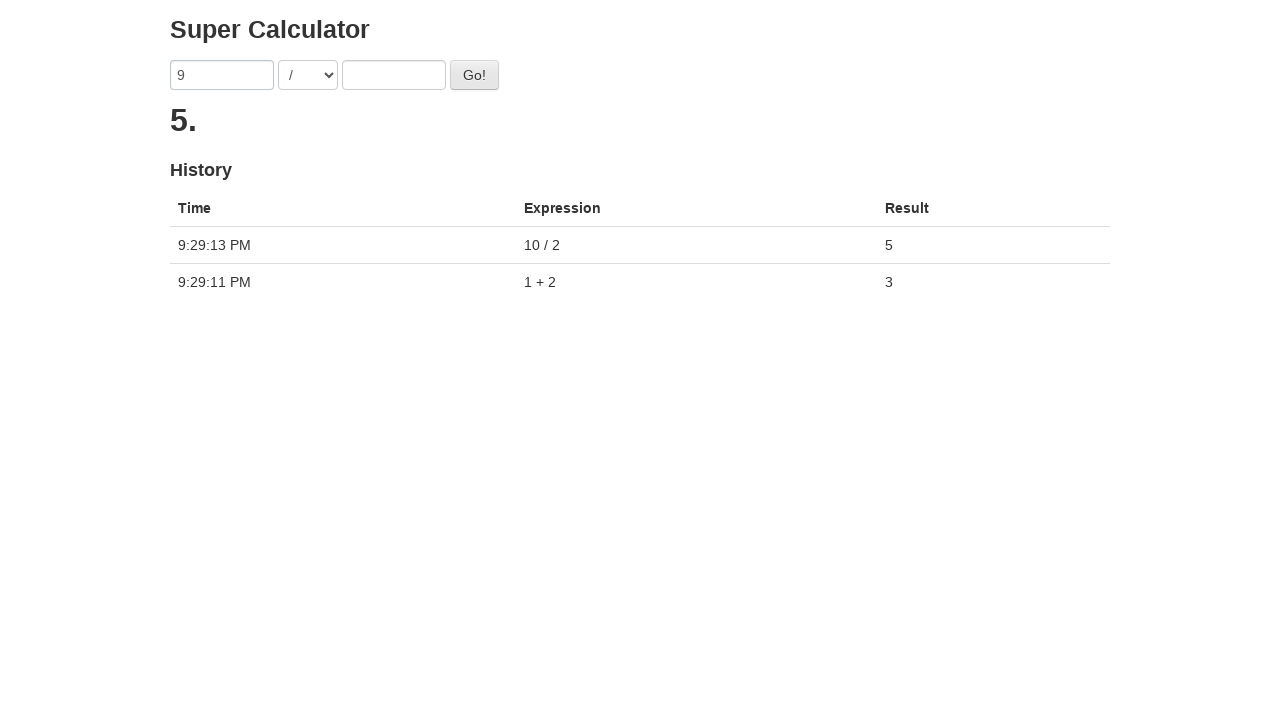

Filled second input field with '3' on input[ng-model='second']
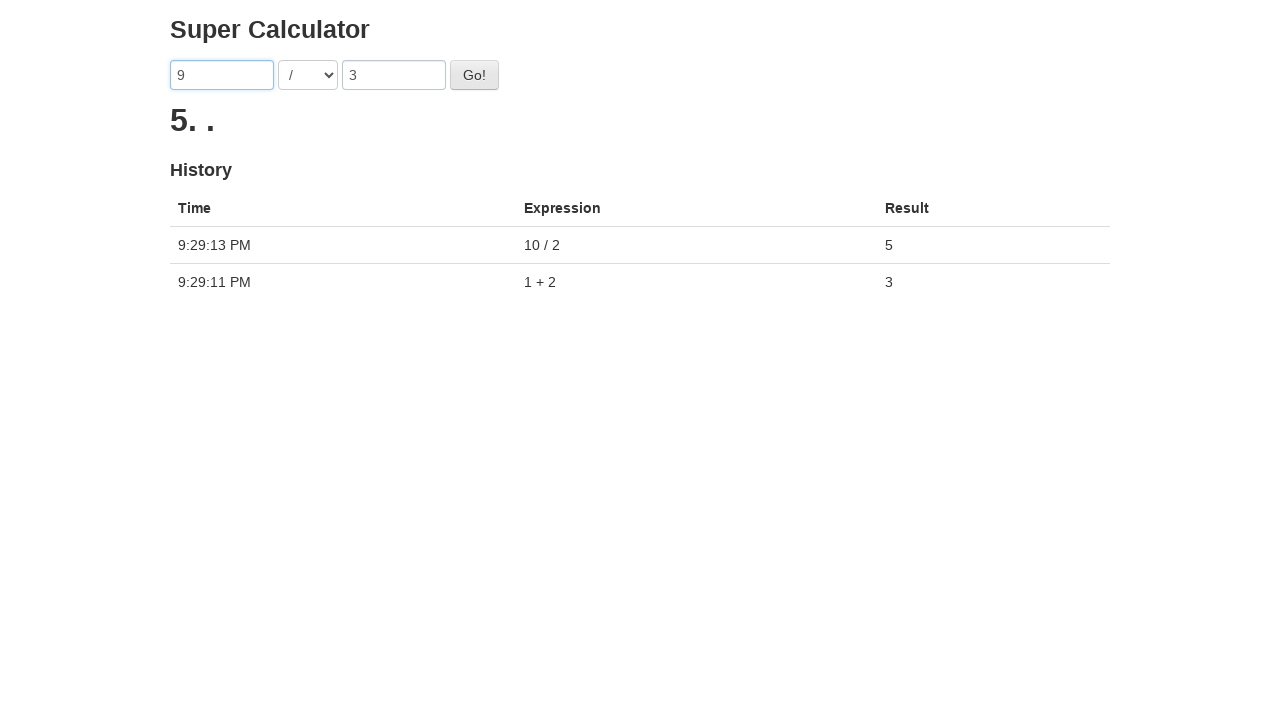

Selected '/' operator from dropdown on select[ng-model='operator']
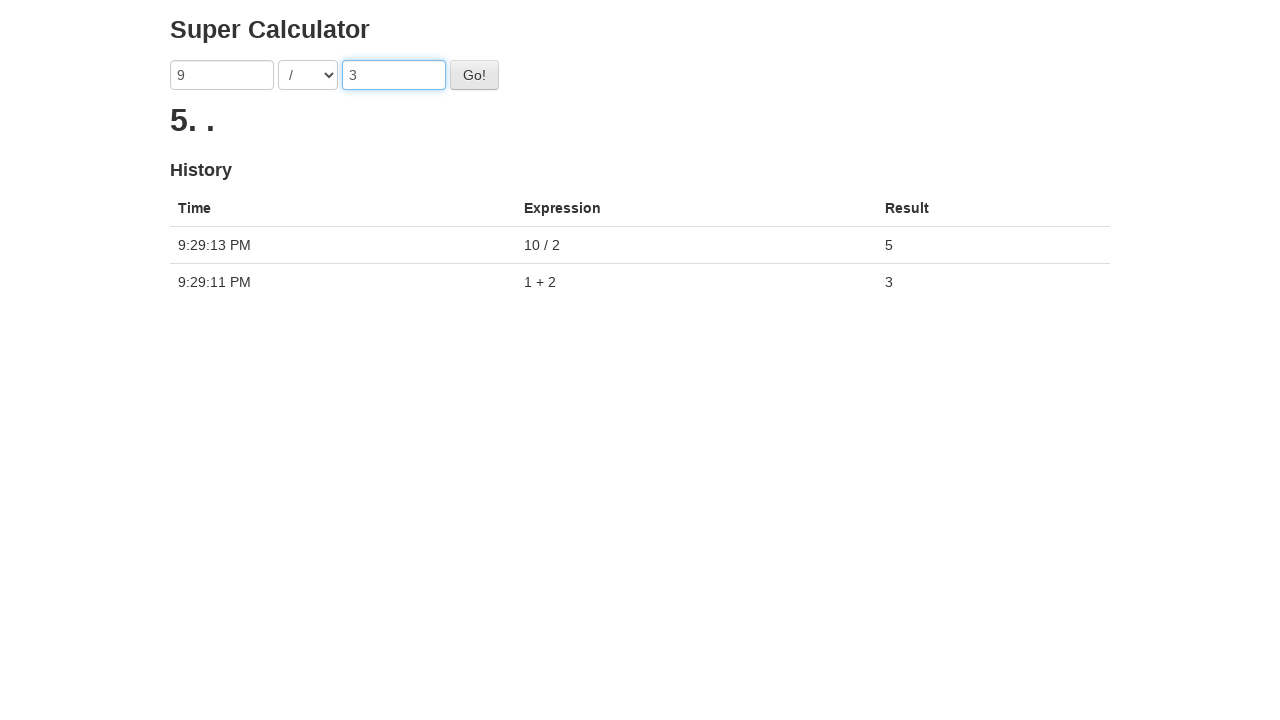

Clicked Go button to execute 9 / 3 operation at (474, 75) on button#gobutton
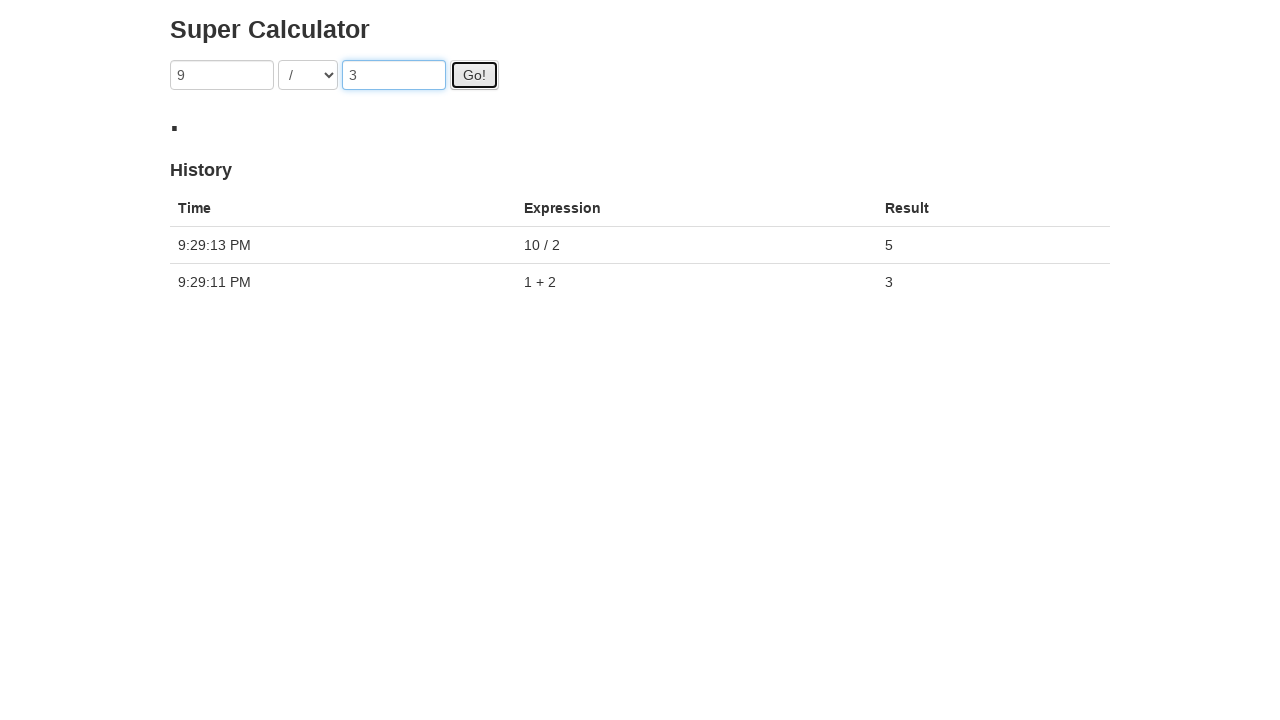

Verified all results are displayed in the history table
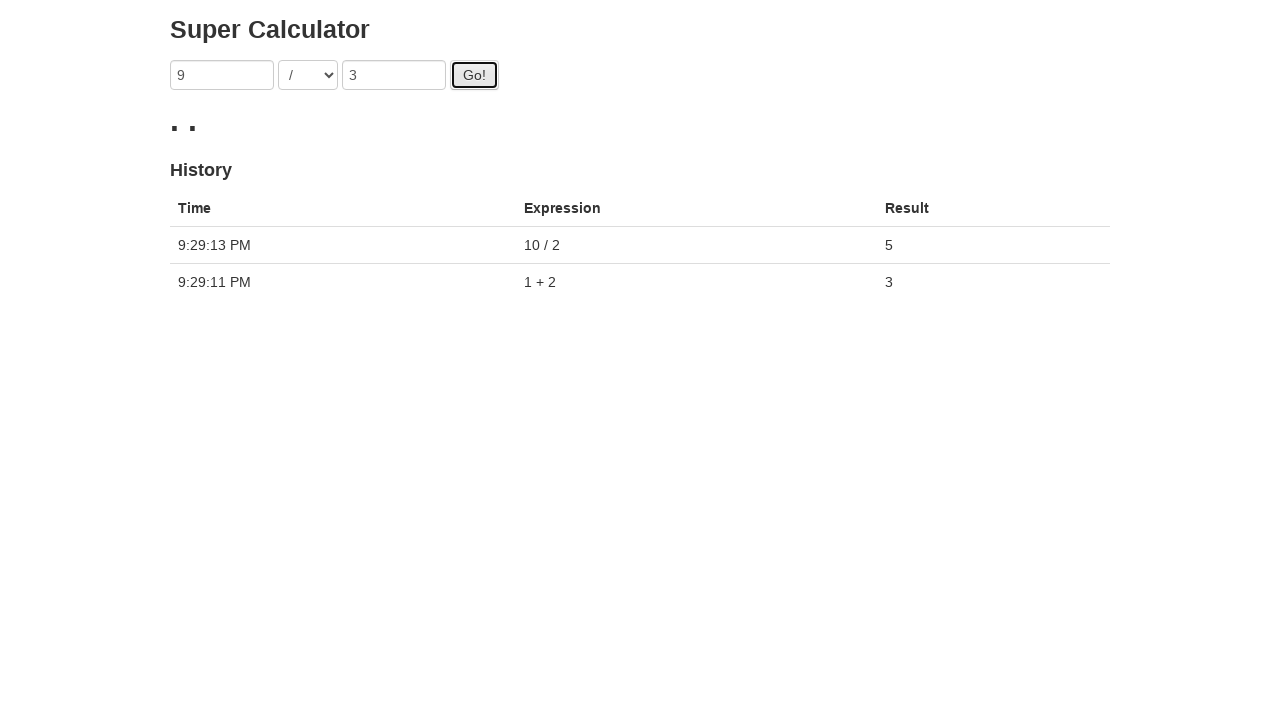

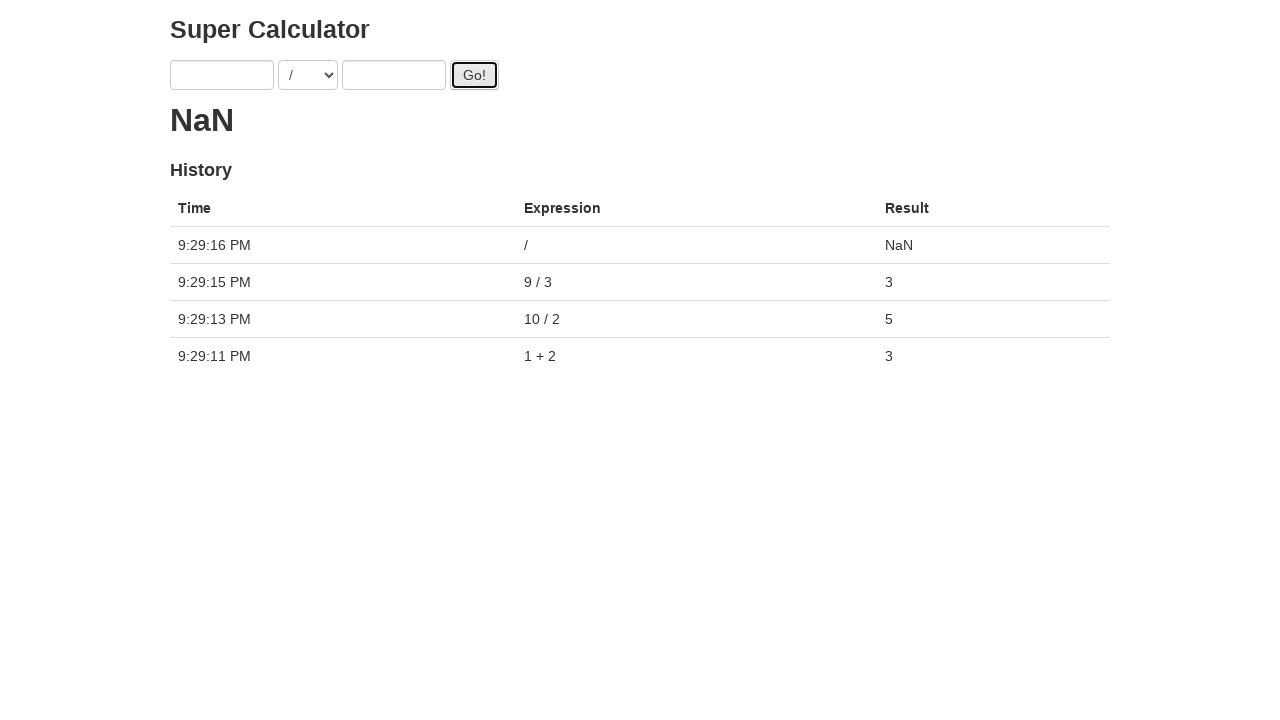